Tests dropdown selection by selecting an option by value from a simple dropdown

Starting URL: https://www.selenium.dev/selenium/web/selectPage.html

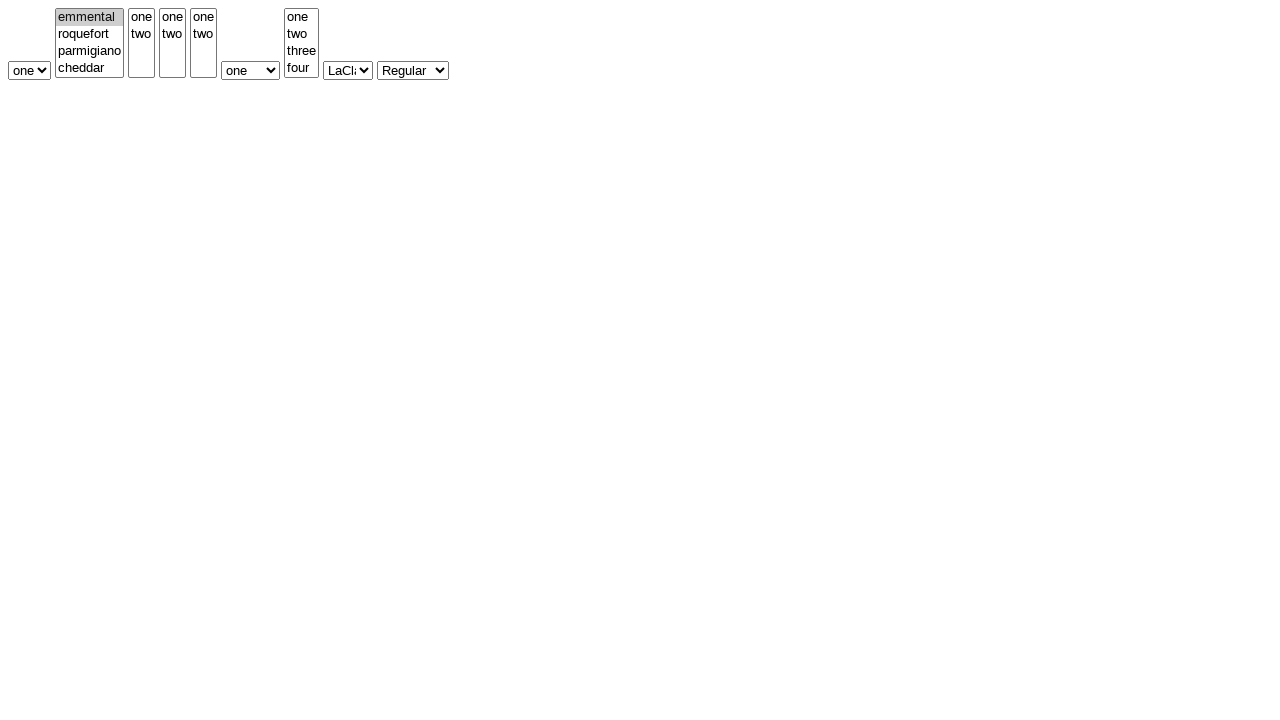

Selected option 'two' from simple dropdown on #selectWithoutMultiple
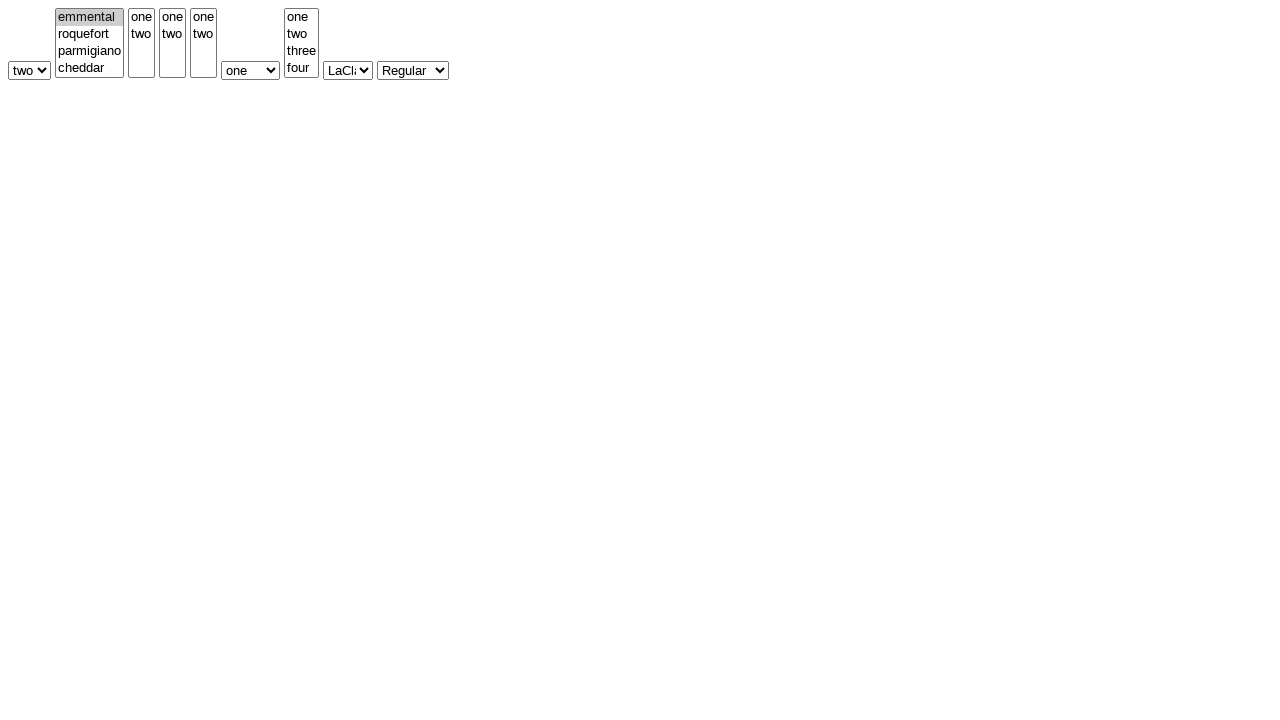

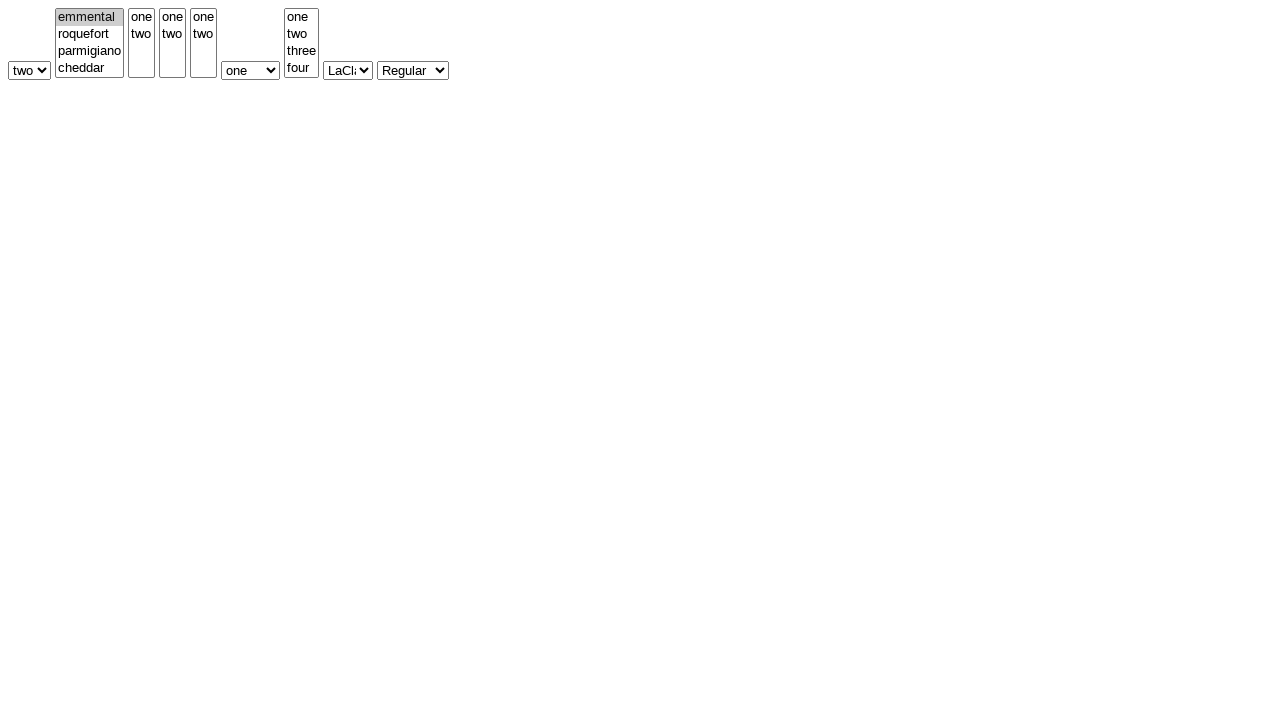